Navigates through multiple websites sequentially - testotomasyonu.com, wisequarter.com, and youtube.com

Starting URL: https://www.testotomasyonu.com

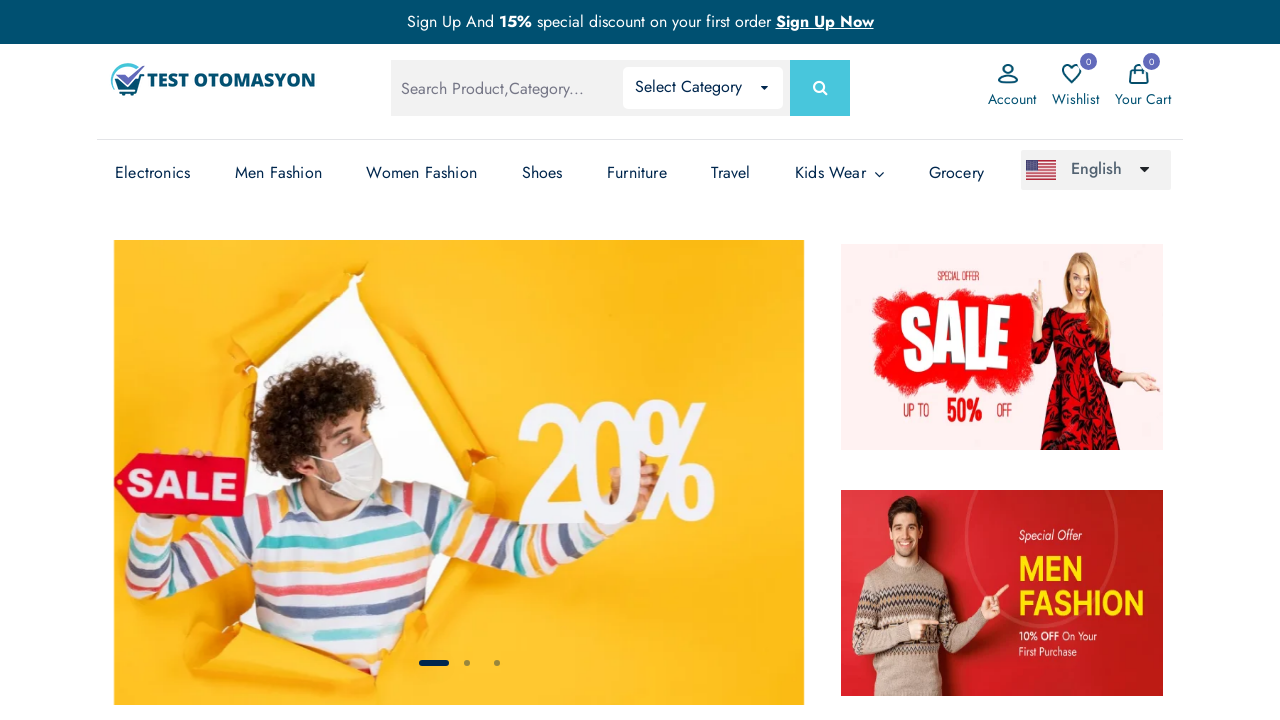

Navigated to wisequarter.com
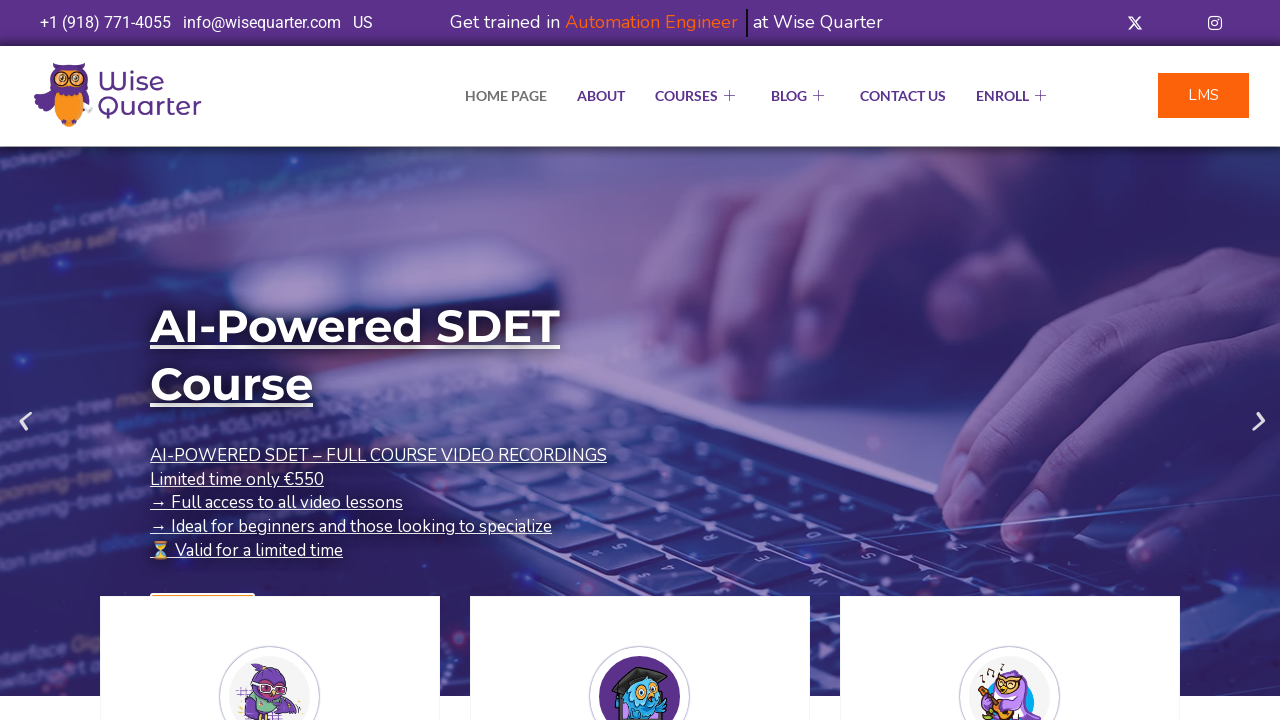

Waited 3 seconds for page to load
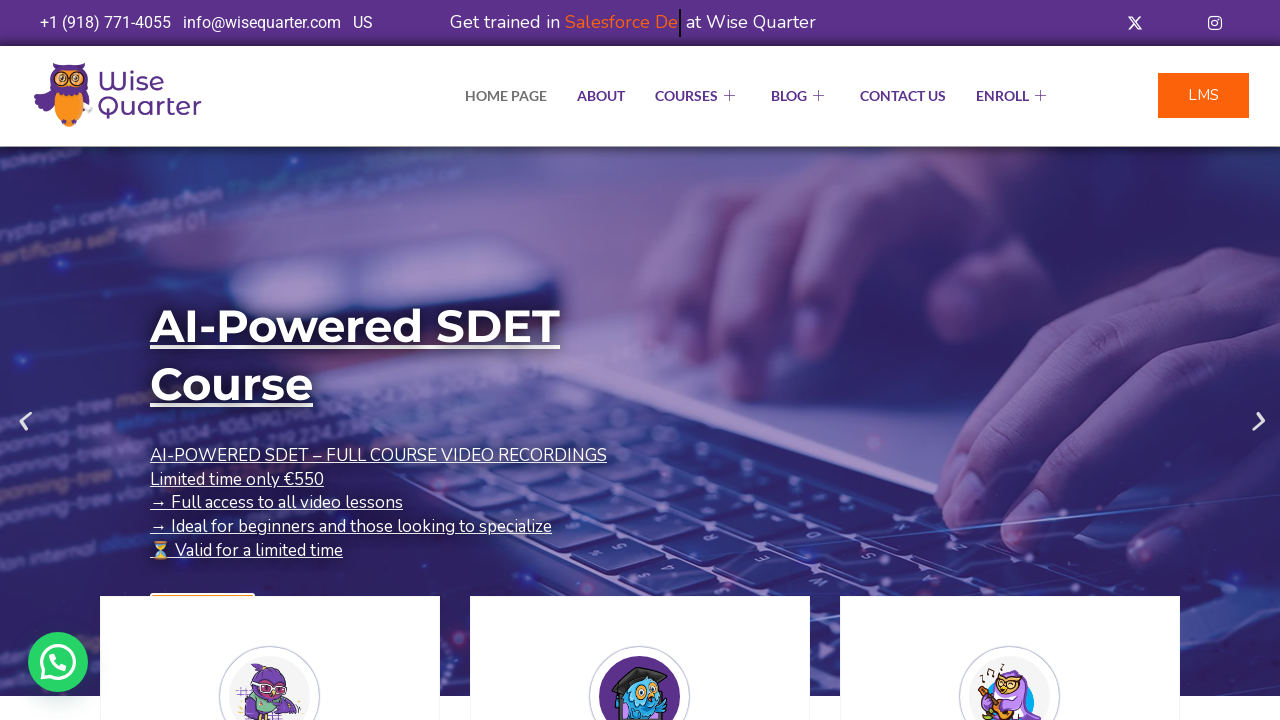

Navigated to youtube.com
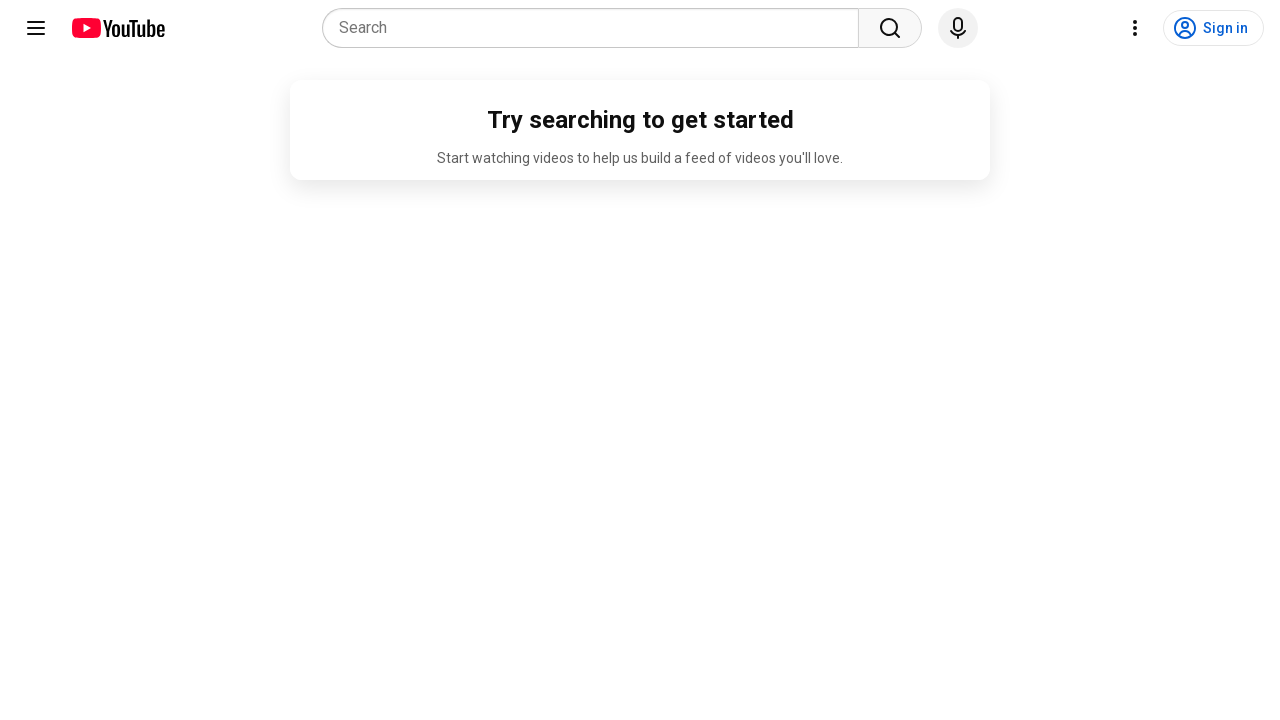

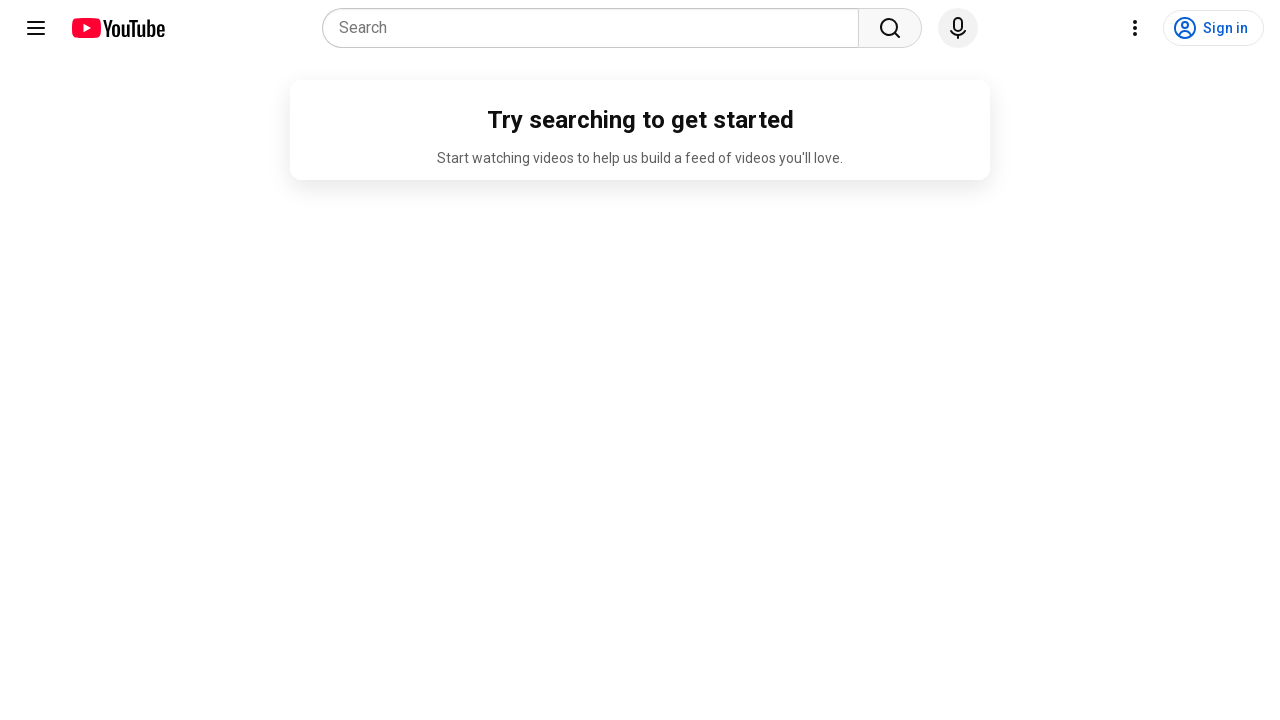